Tests the text box form on DemoQA by filling in full name, email, current address, and permanent address fields, then submitting and verifying the results are displayed correctly.

Starting URL: https://demoqa.com/text-box

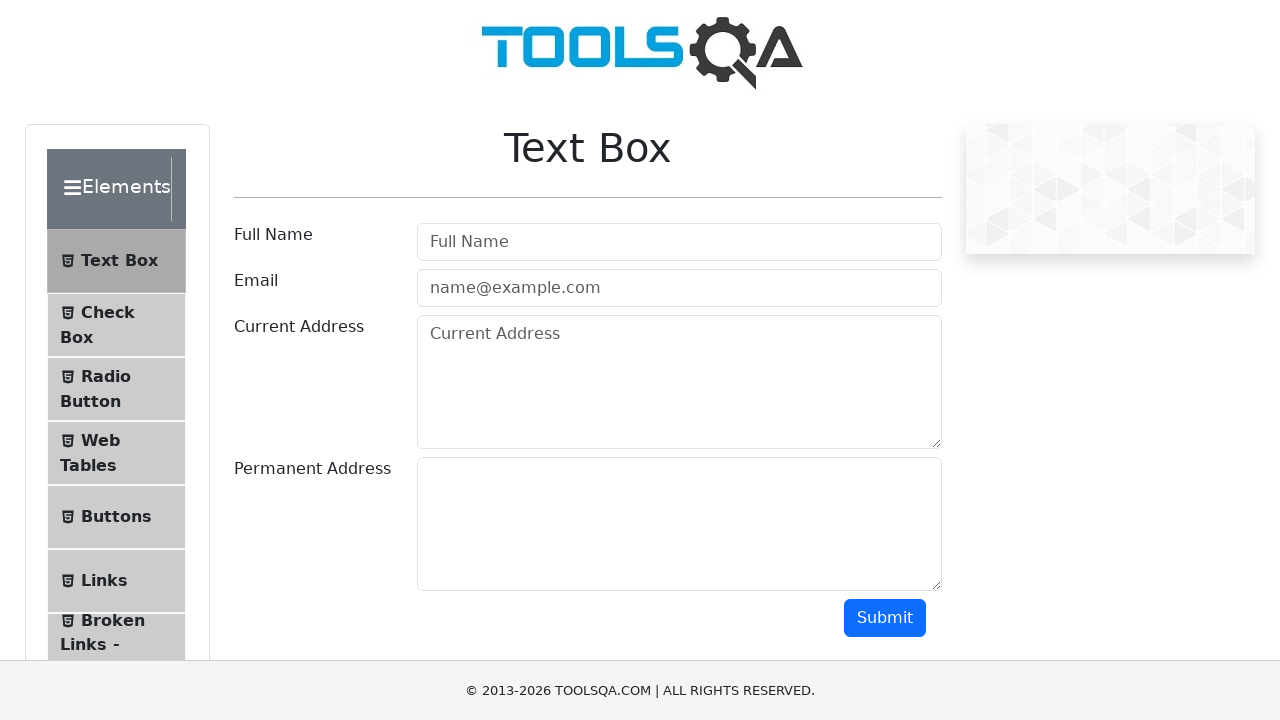

Filled full name field with 'John Smith' on //input[contains(@placeholder, 'Full Name')]
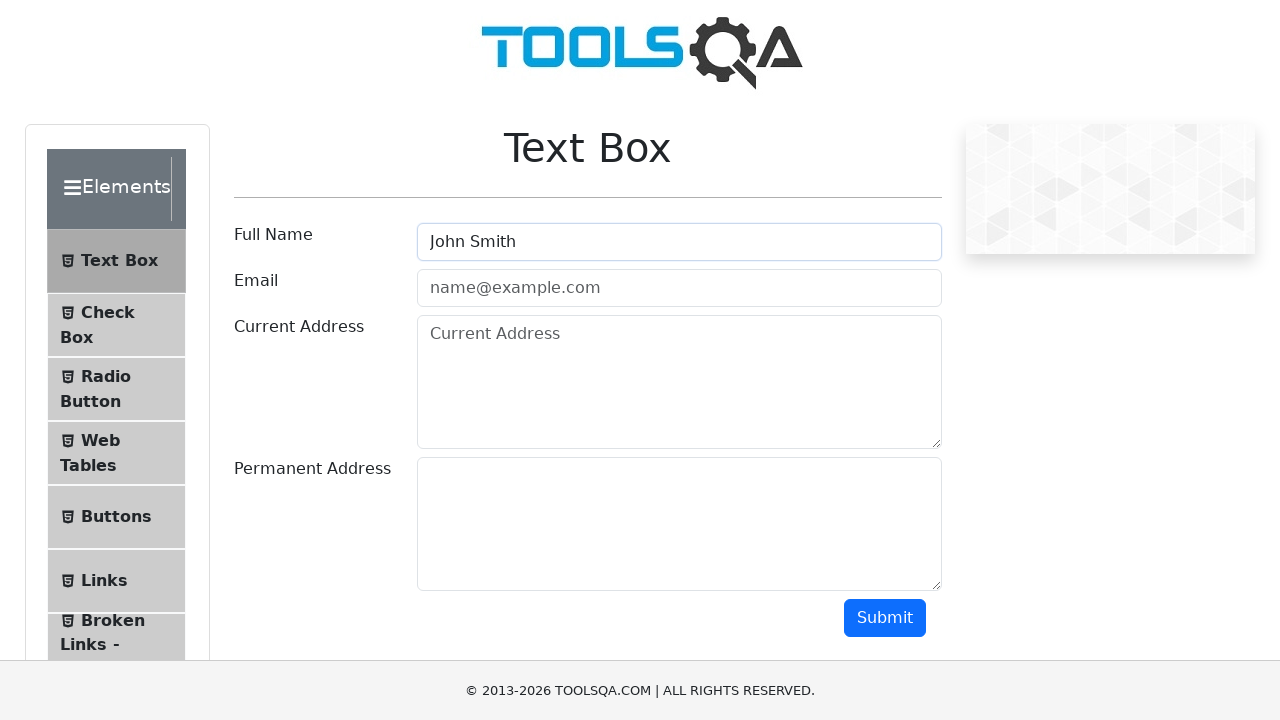

Filled email field with 'johnsmith@example.com' on //input[contains(@placeholder, 'name@example.com')]
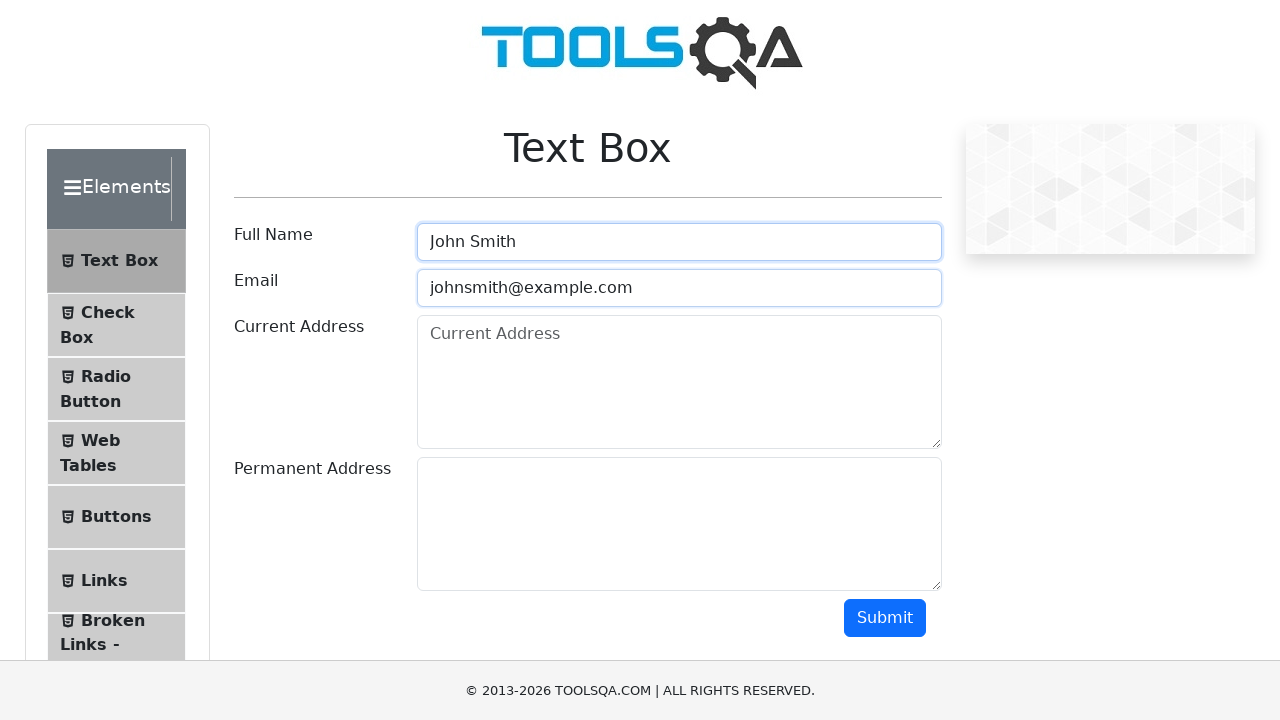

Filled current address field with '123 Main Street, New York, NY 10001' on //textarea[contains(@placeholder, 'Current Address')]
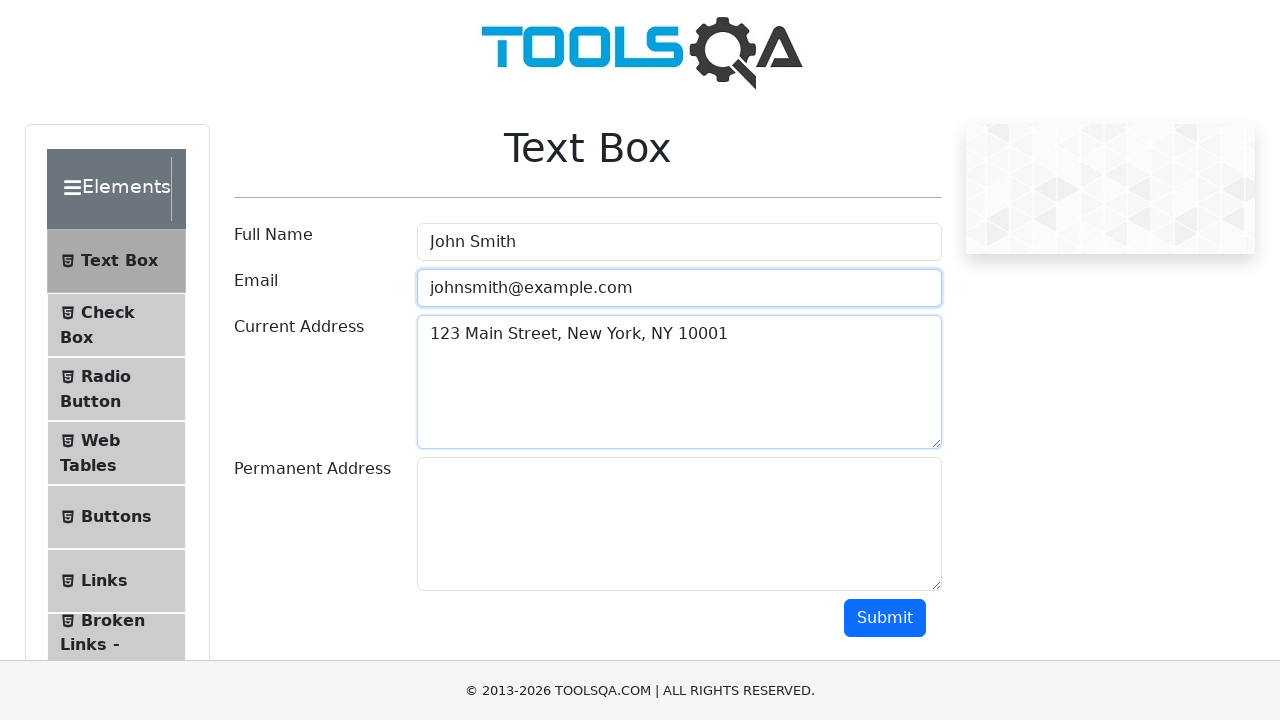

Filled permanent address field with '456 Oak Avenue, Los Angeles, CA 90001' on //textarea[contains(@id, 'permanentAddress')]
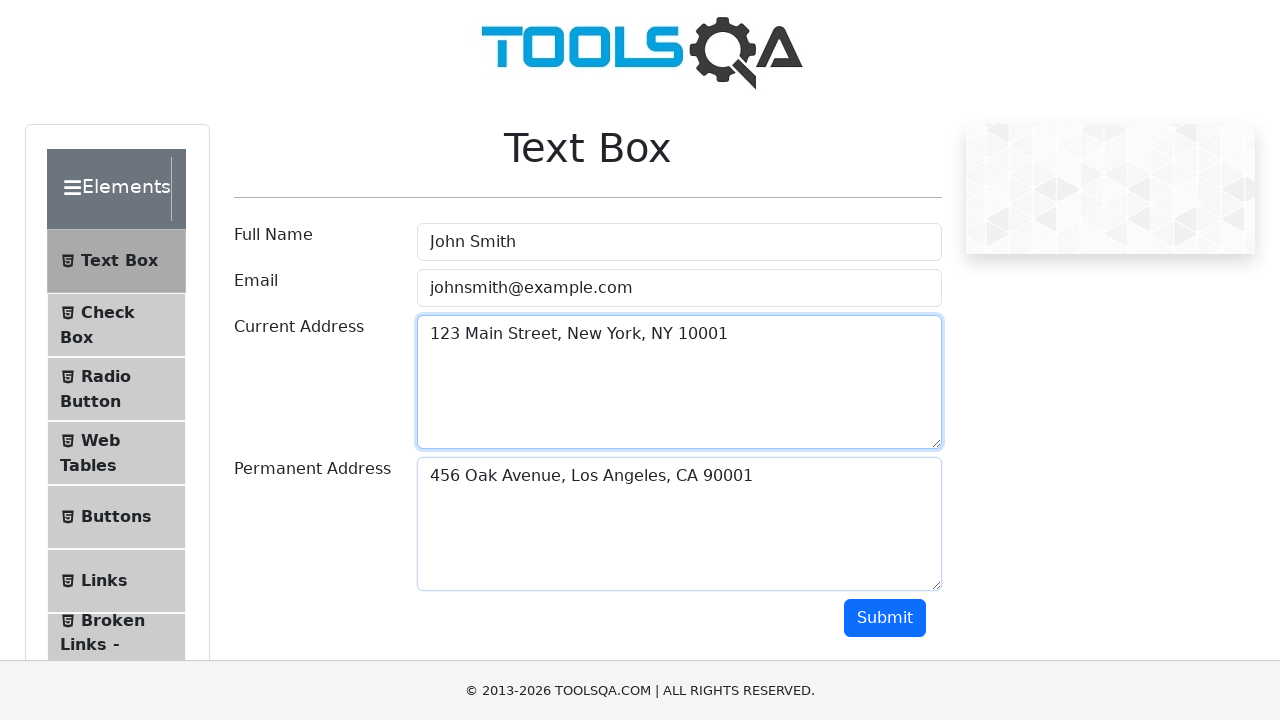

Clicked submit button to submit the form at (885, 618) on xpath=//button[contains(@id, 'submit')]
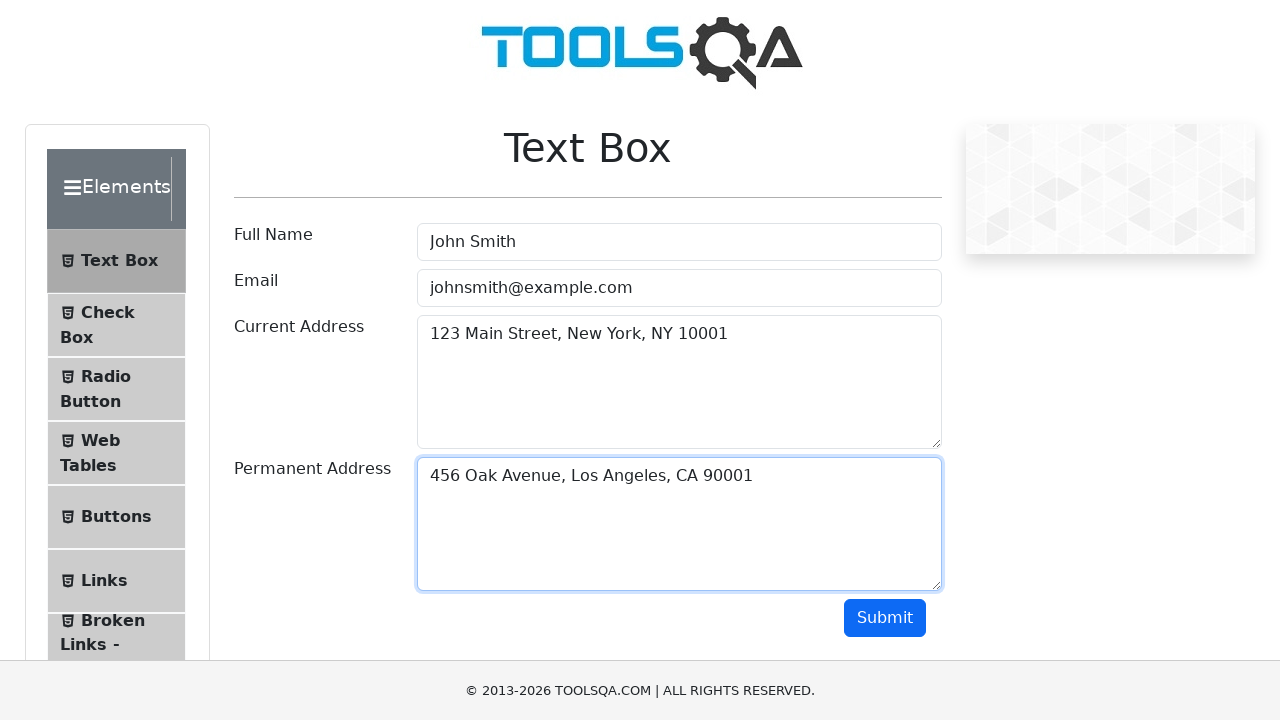

Name result field is displayed
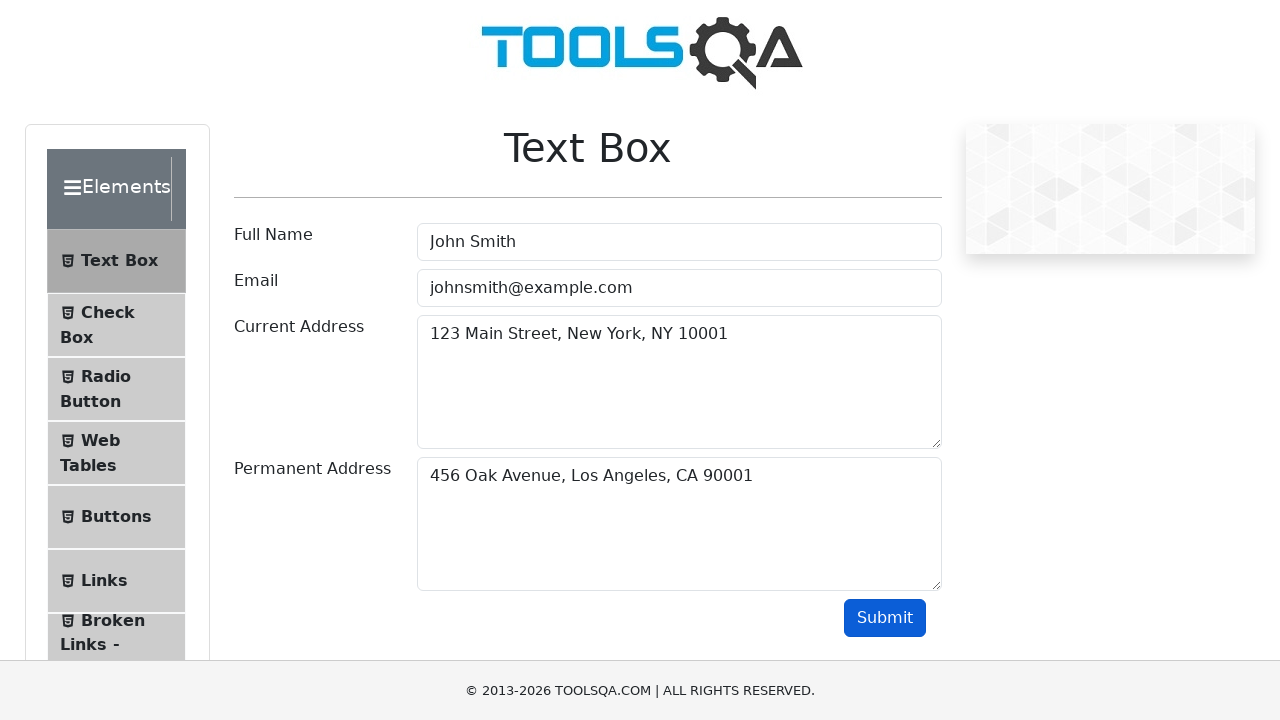

Email result field is displayed
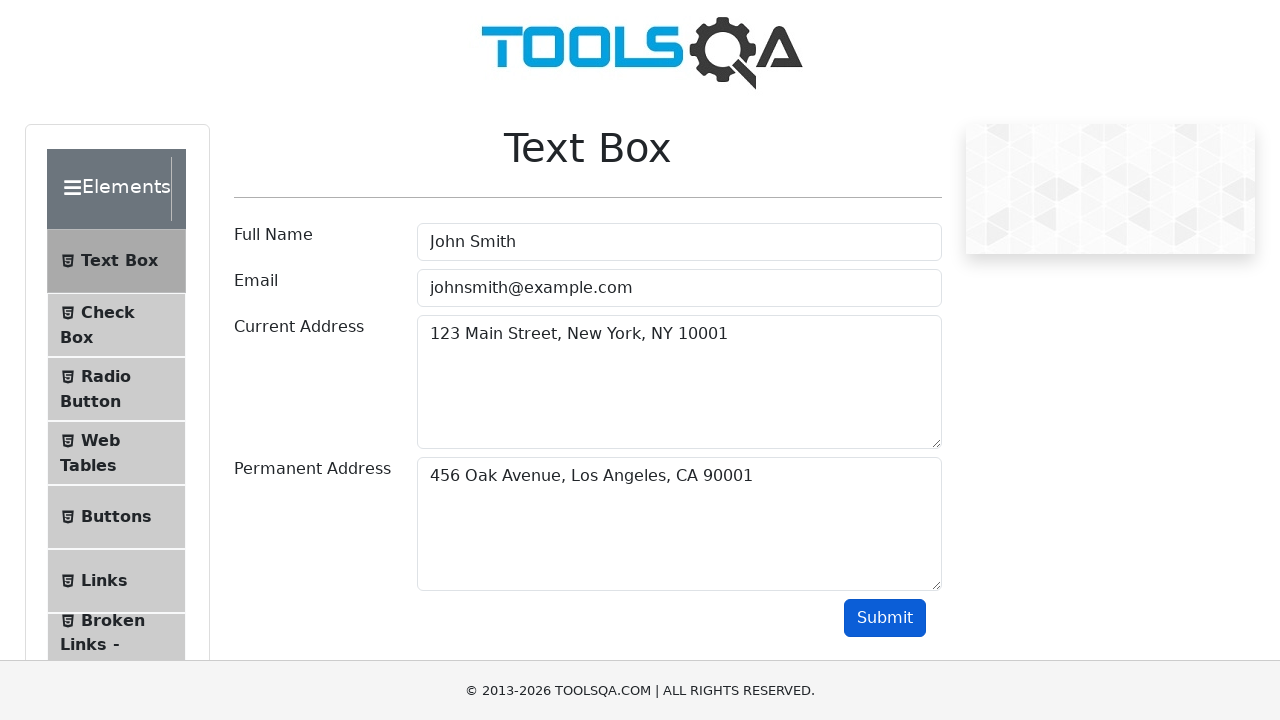

Current address result field is displayed
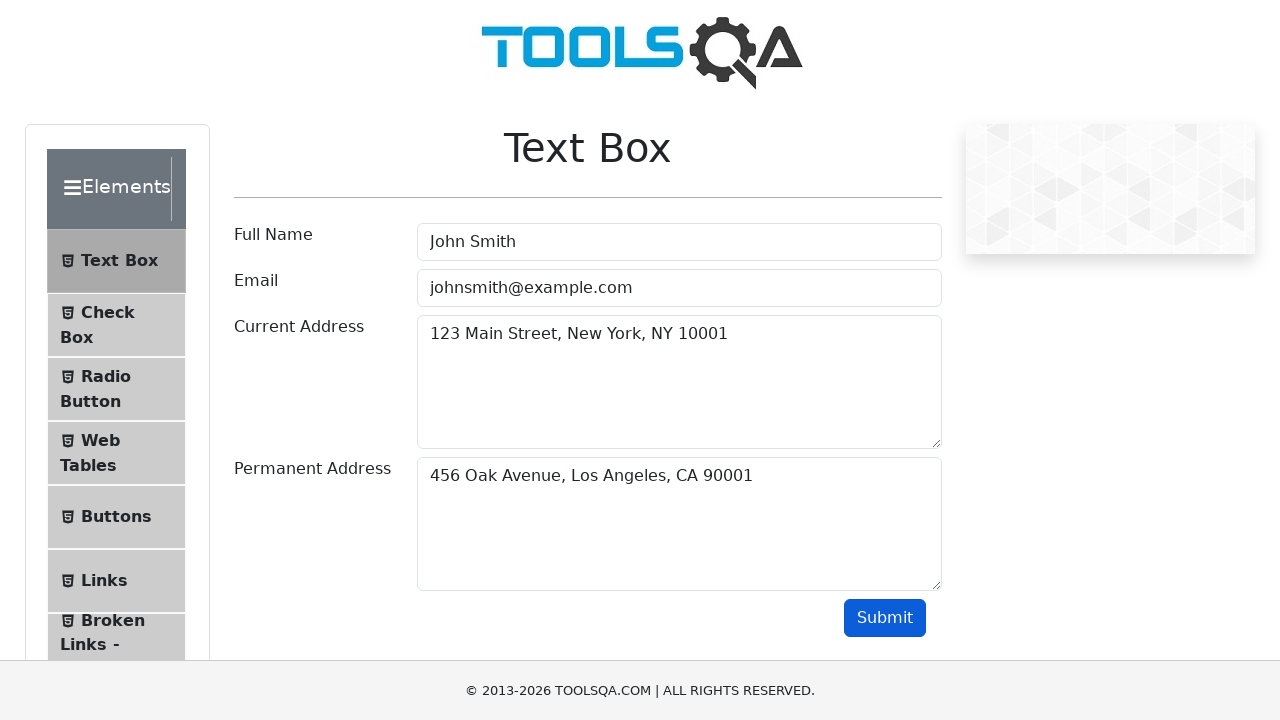

Permanent address result field is displayed
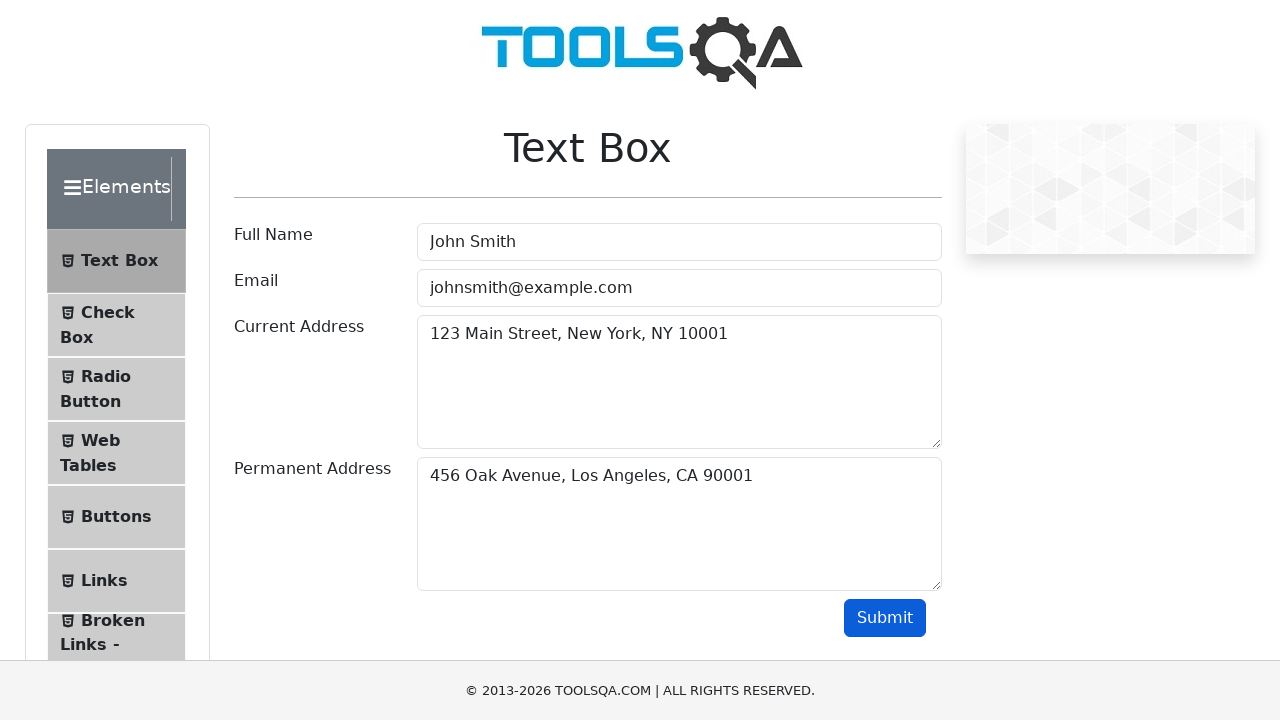

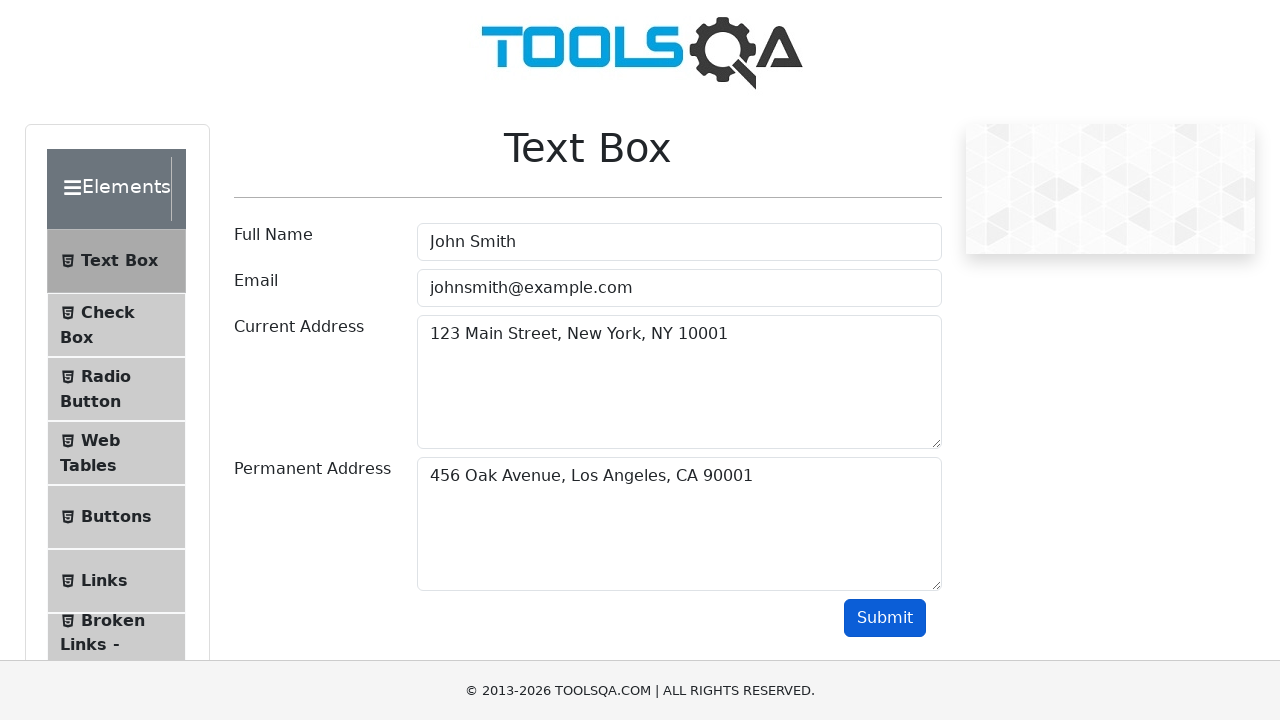